Tests that floating menu remains visible while scrolling up and down the page

Starting URL: http://the-internet.herokuapp.com/floating_menu

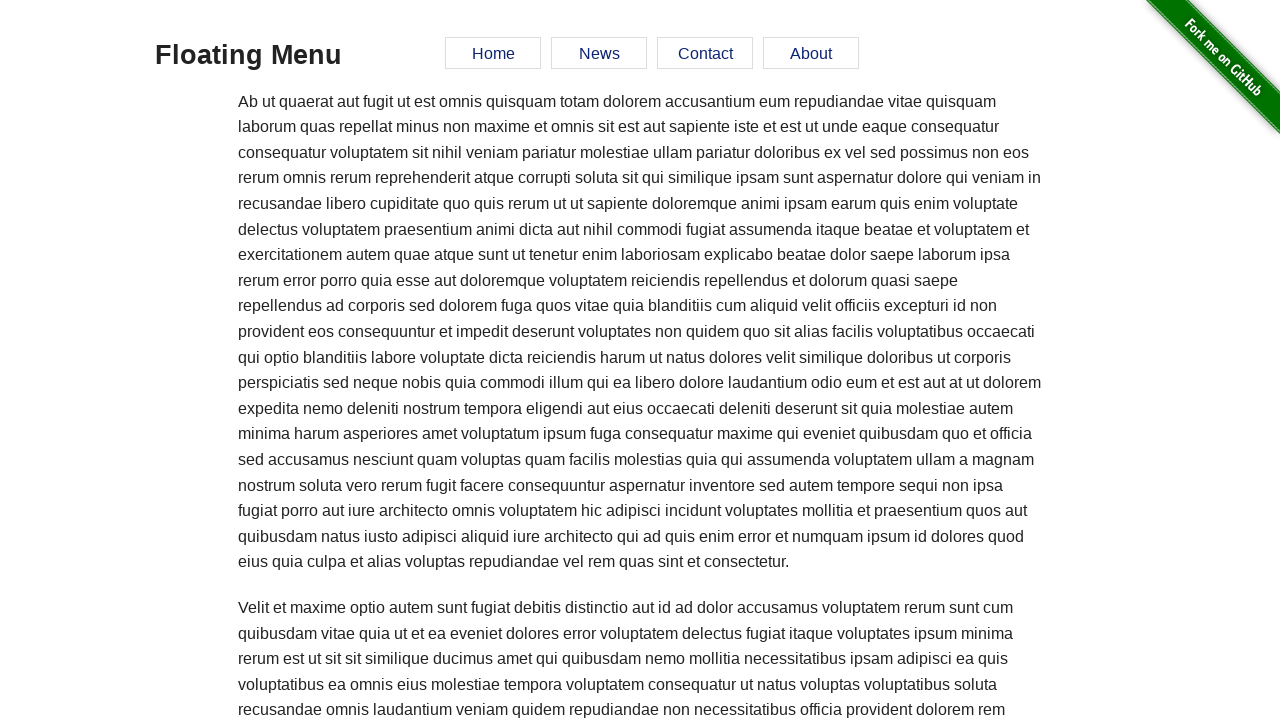

Waited for floating menu element to be present
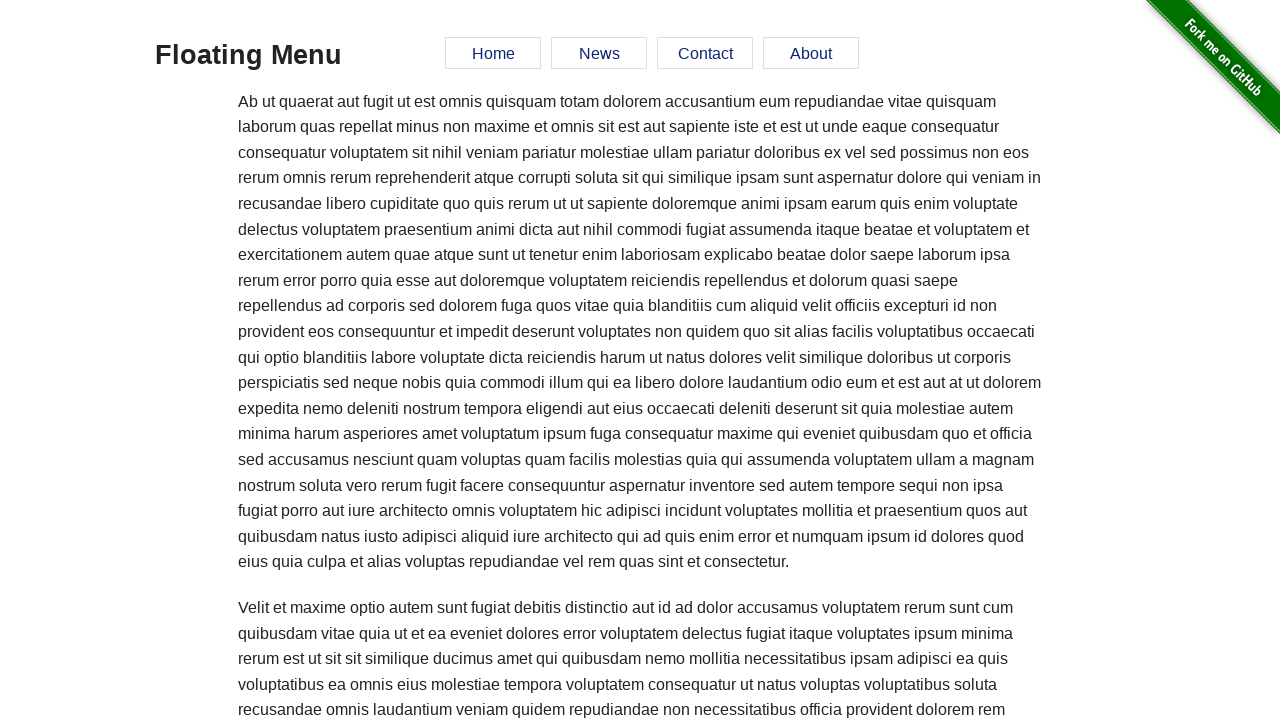

Verified Home link is present in floating menu
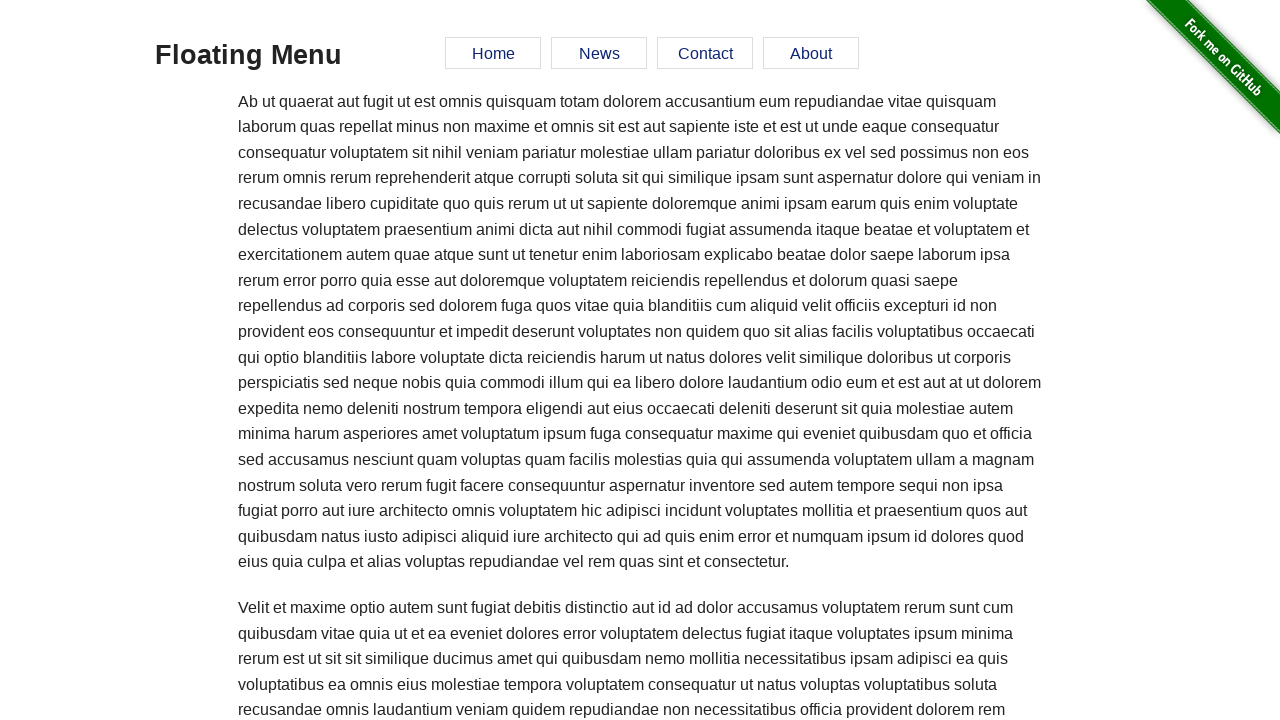

Verified News link is present in floating menu
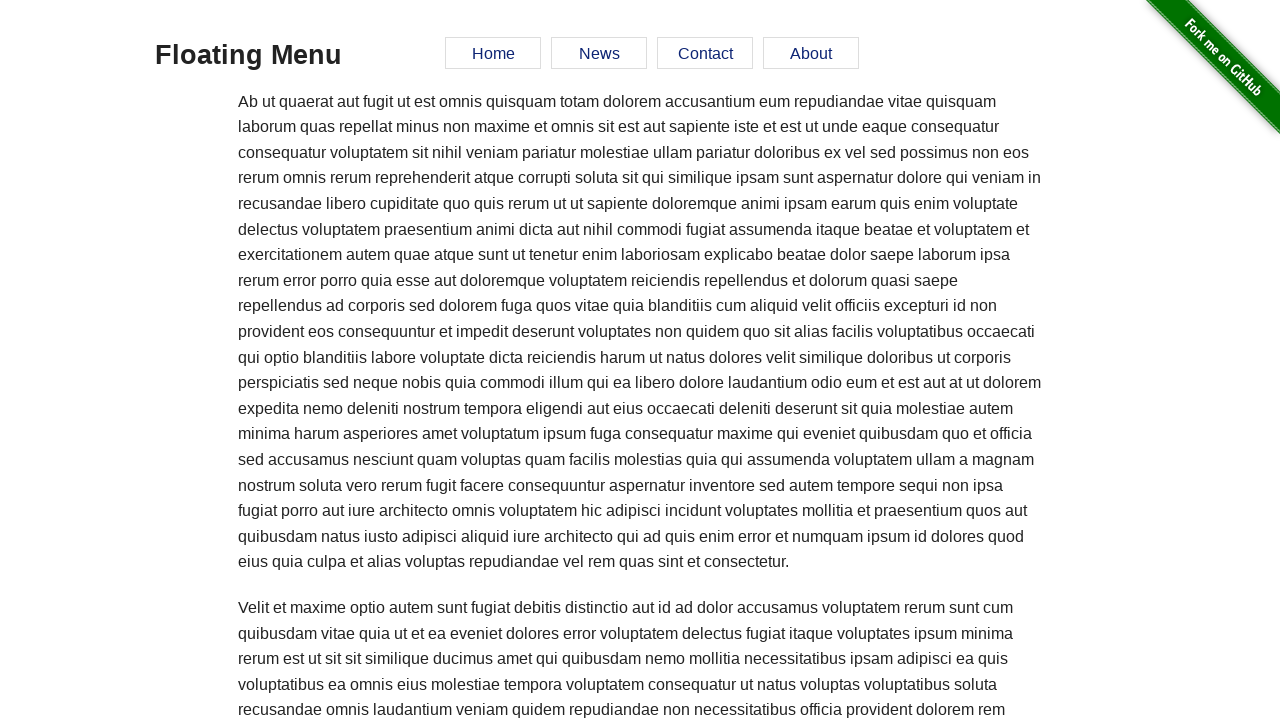

Verified Contact link is present in floating menu
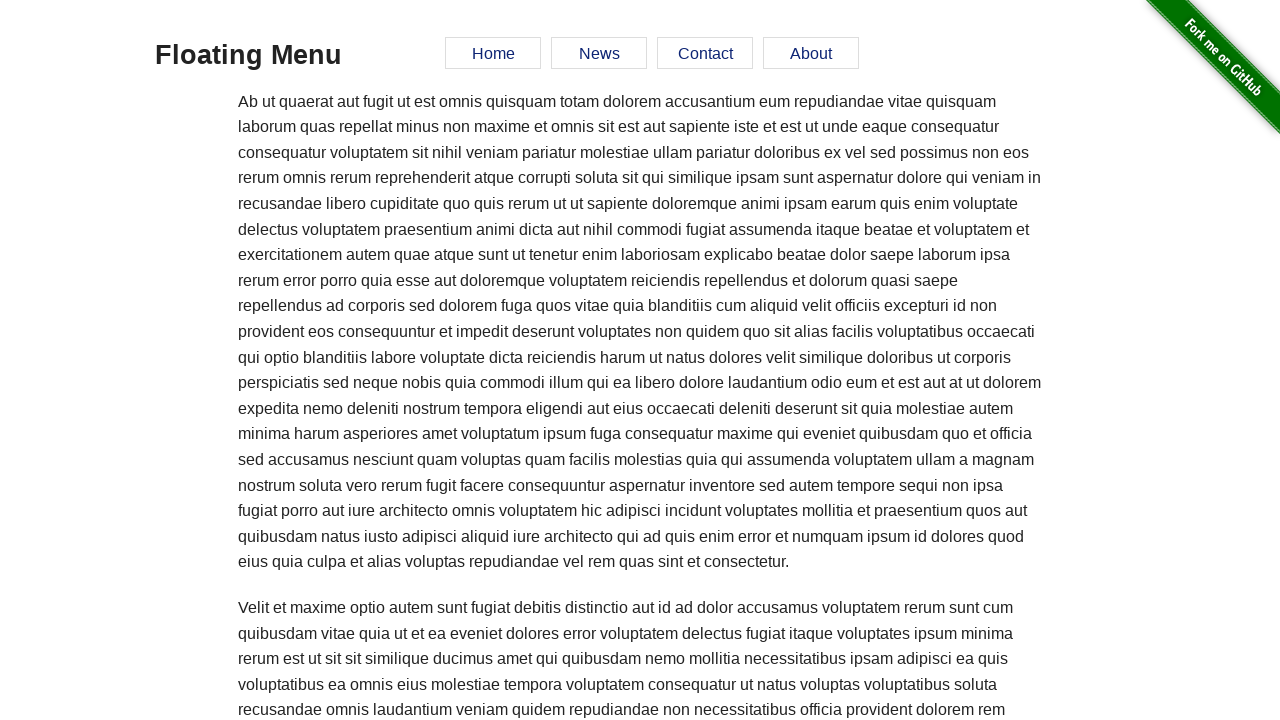

Verified About link is present in floating menu
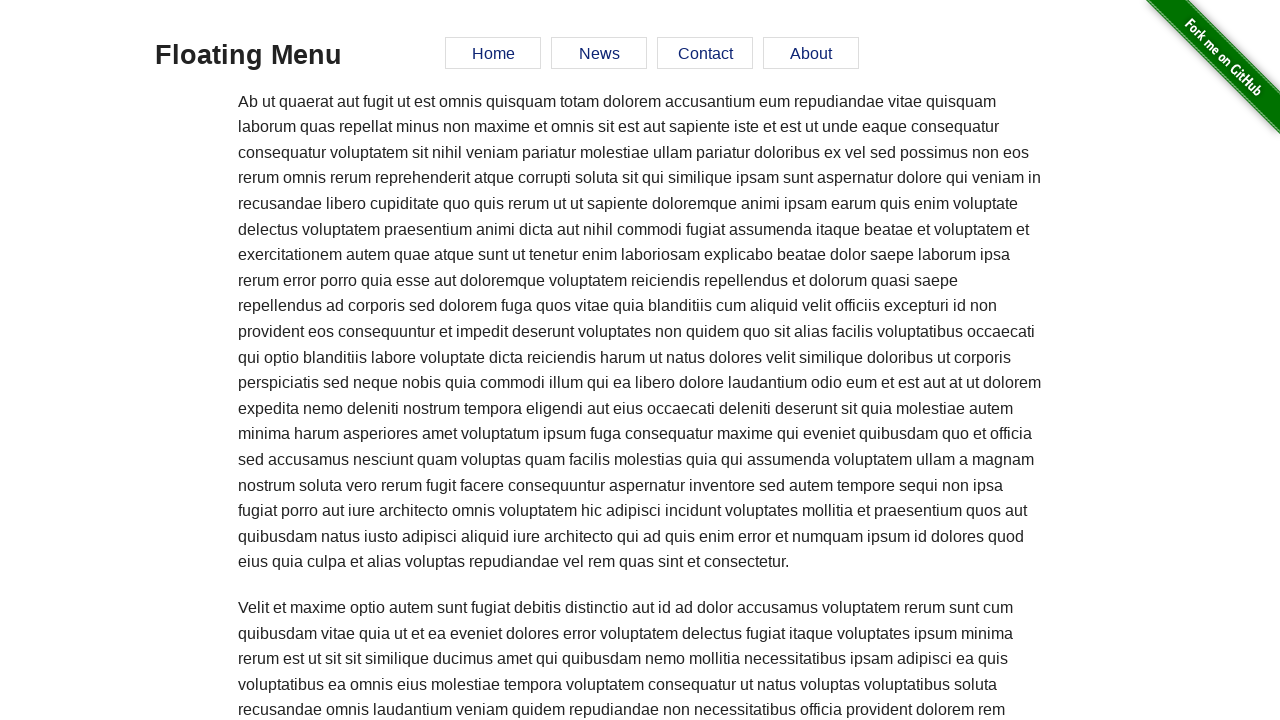

Scrolled down 2000 pixels - floating menu should remain visible
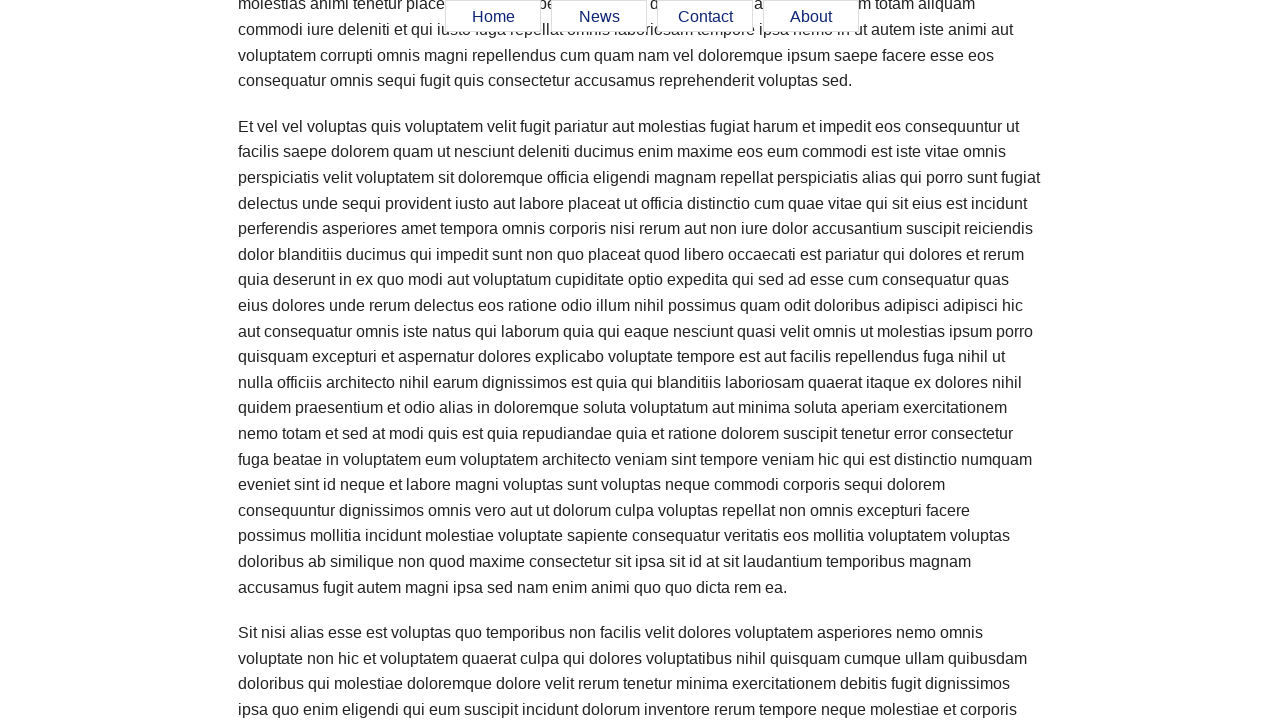

Scrolled up 1000 pixels - floating menu should remain visible
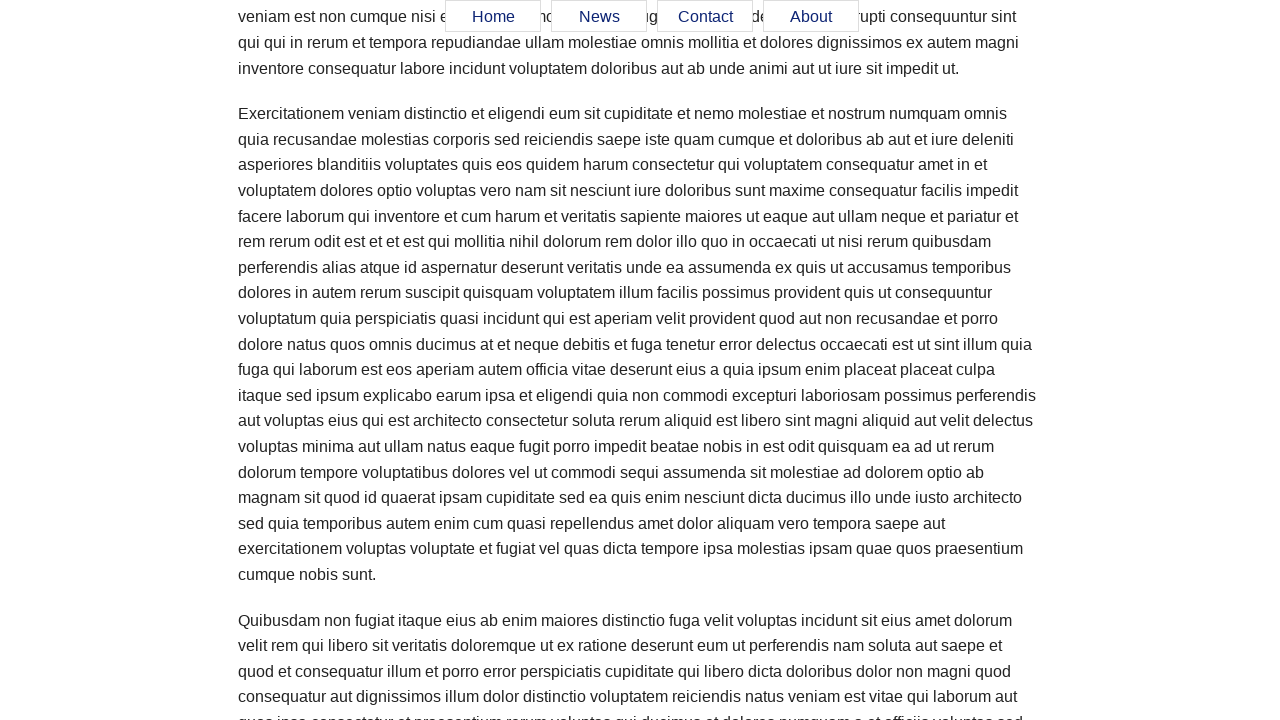

Scrolled up another 1000 pixels - floating menu should remain visible
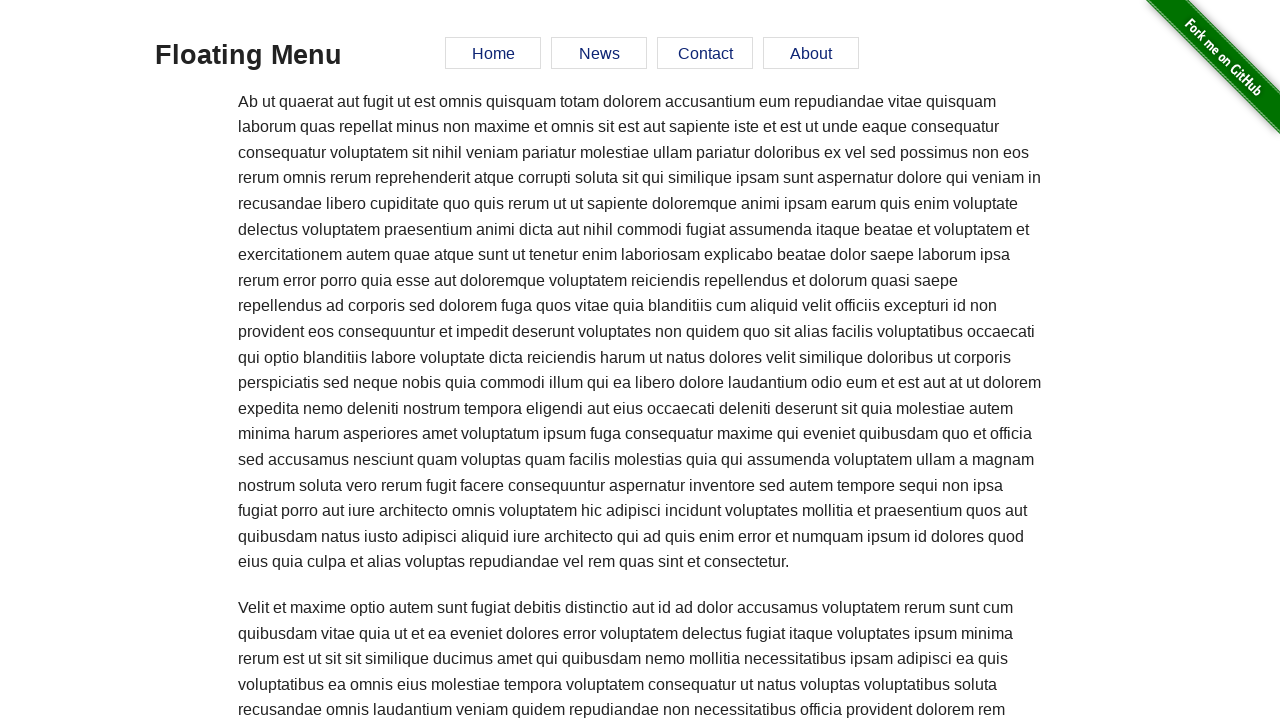

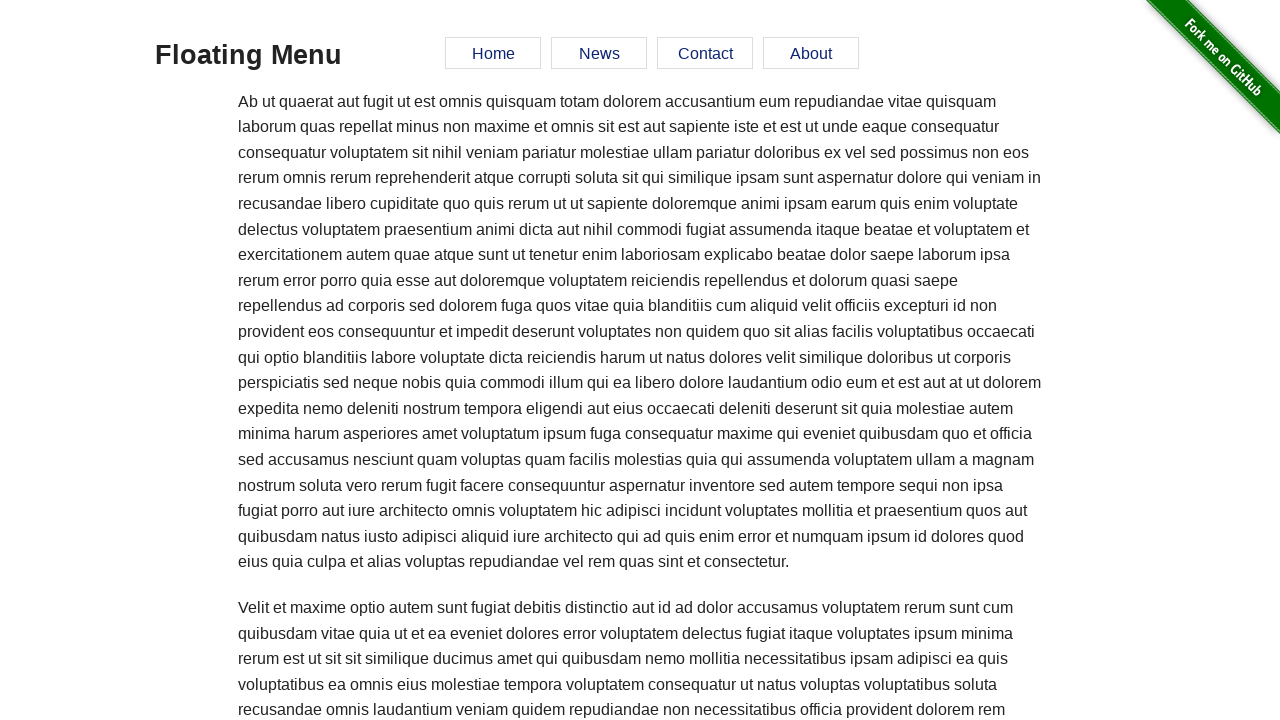